Tests checkbox functionality by clicking an enable button and then selecting specific checkboxes (Checkbox-1 and Checkbox-4) from a list of checkbox options.

Starting URL: https://syntaxprojects.com/basic-checkbox-demo.php

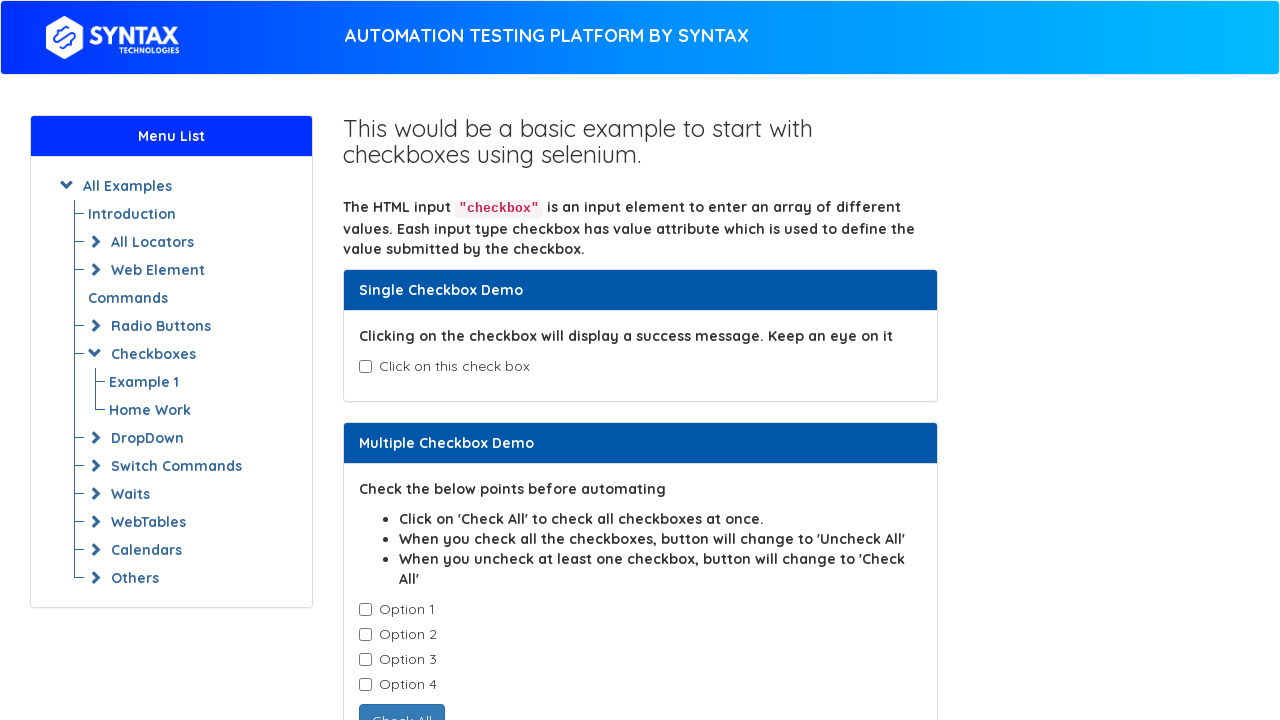

Clicked enable button to activate checkboxes at (436, 407) on button#enabledcheckbox
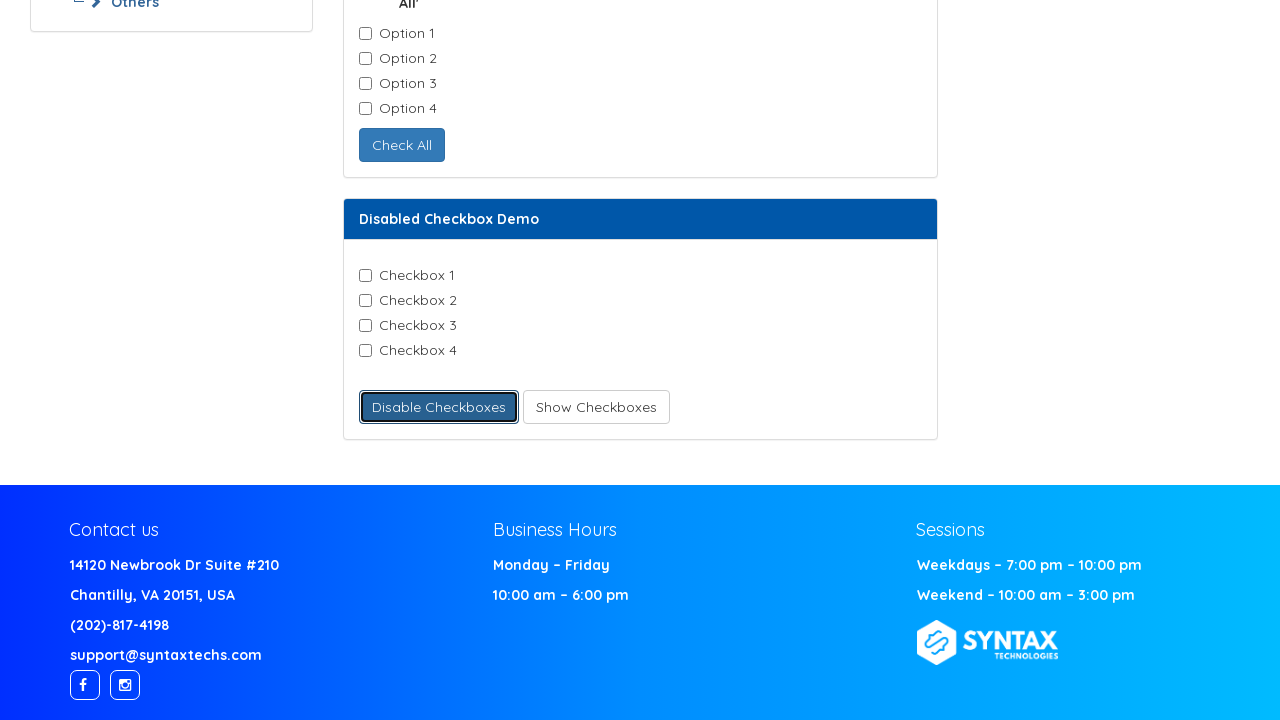

Checkboxes became available and loaded
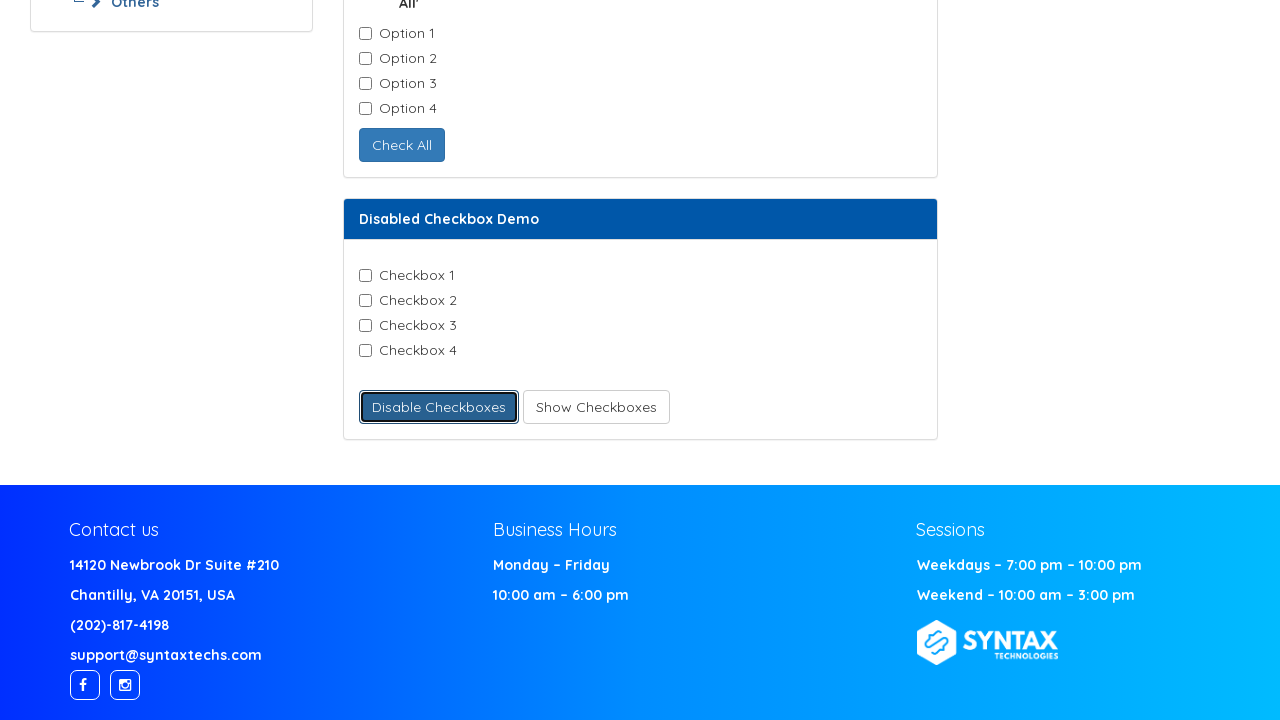

Retrieved all checkbox elements from the page
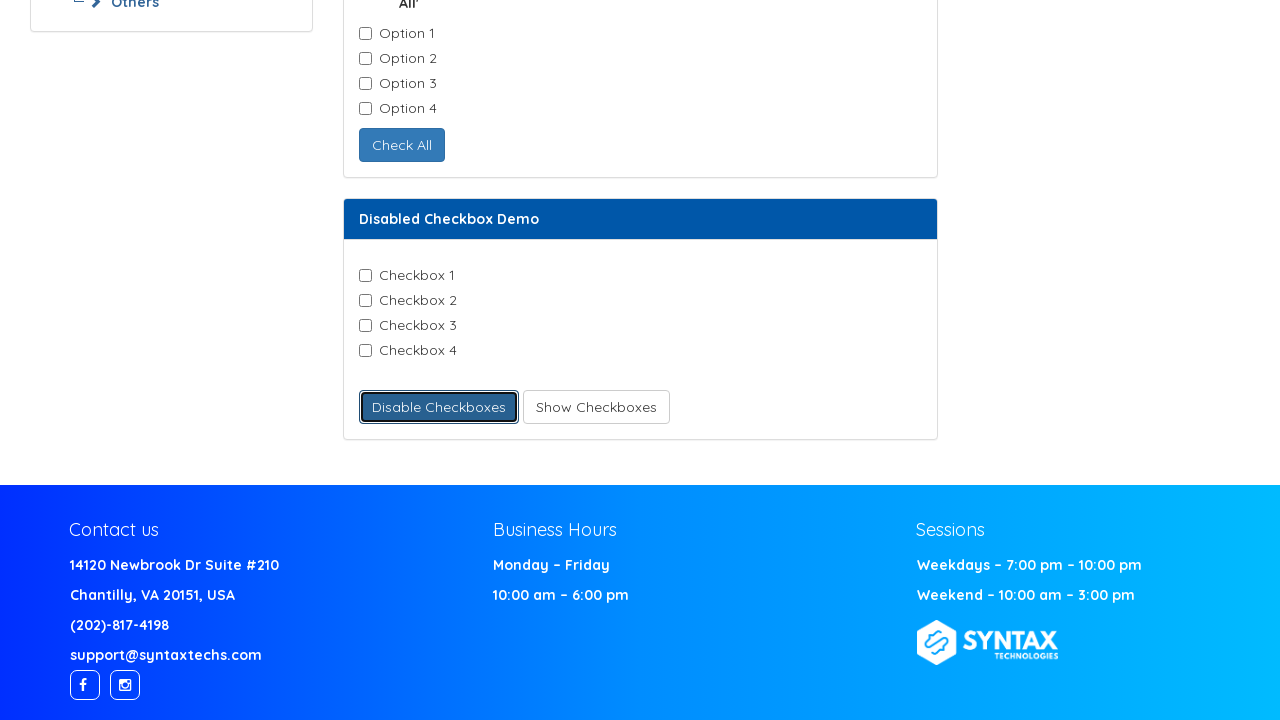

Selected Checkbox-1 at (365, 276) on input.checkbox-field >> nth=0
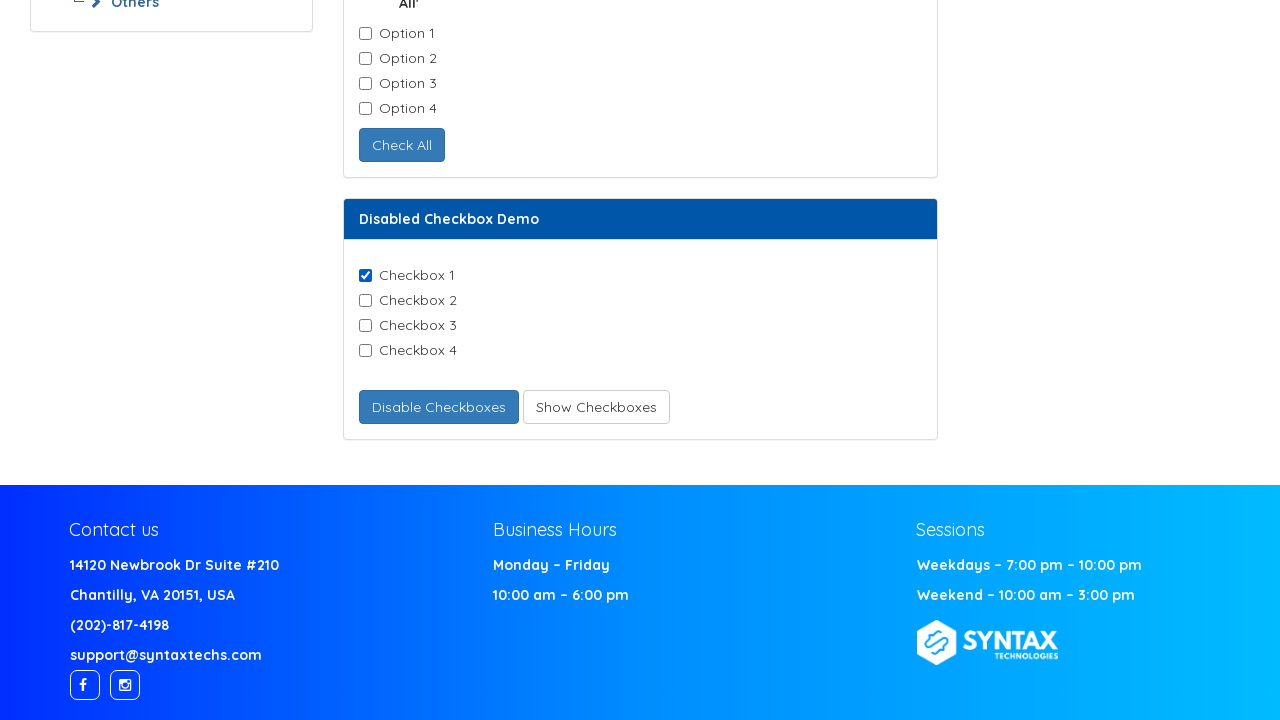

Selected Checkbox-4 at (365, 351) on input.checkbox-field >> nth=3
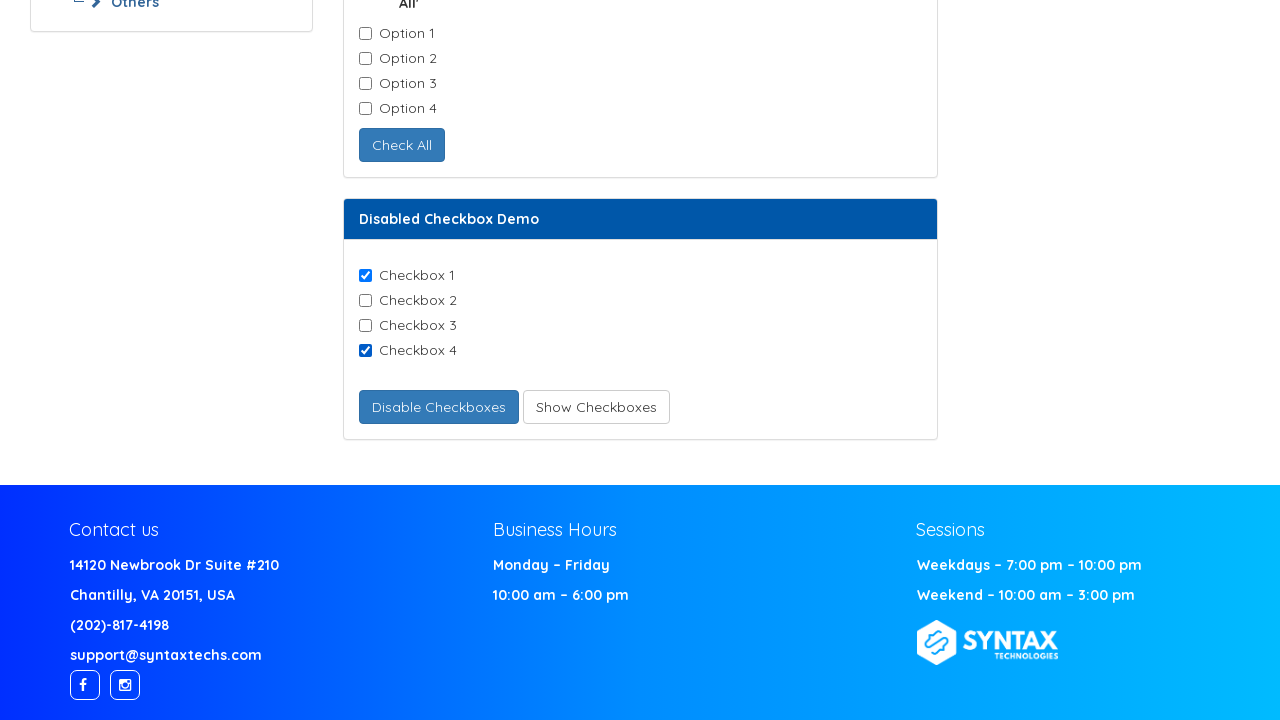

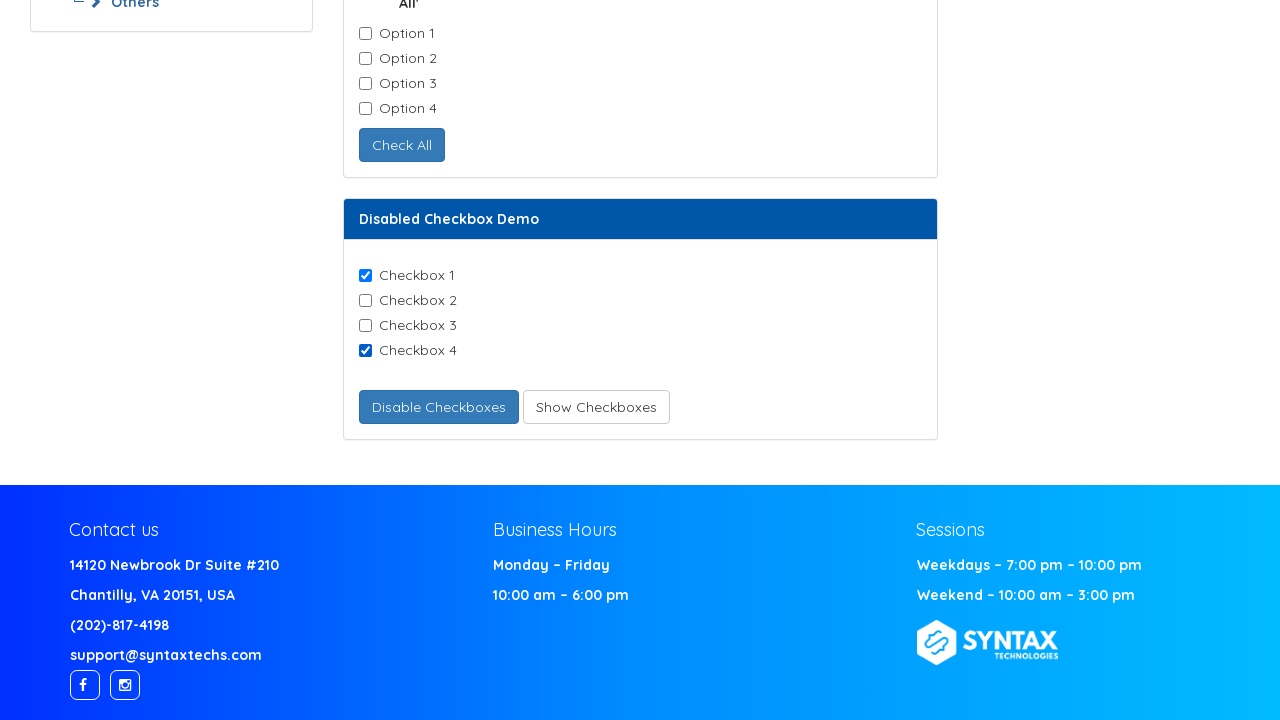